Navigates to a website and verifies that links (anchor tags) are present on the page

Starting URL: https://vctcpune.com/

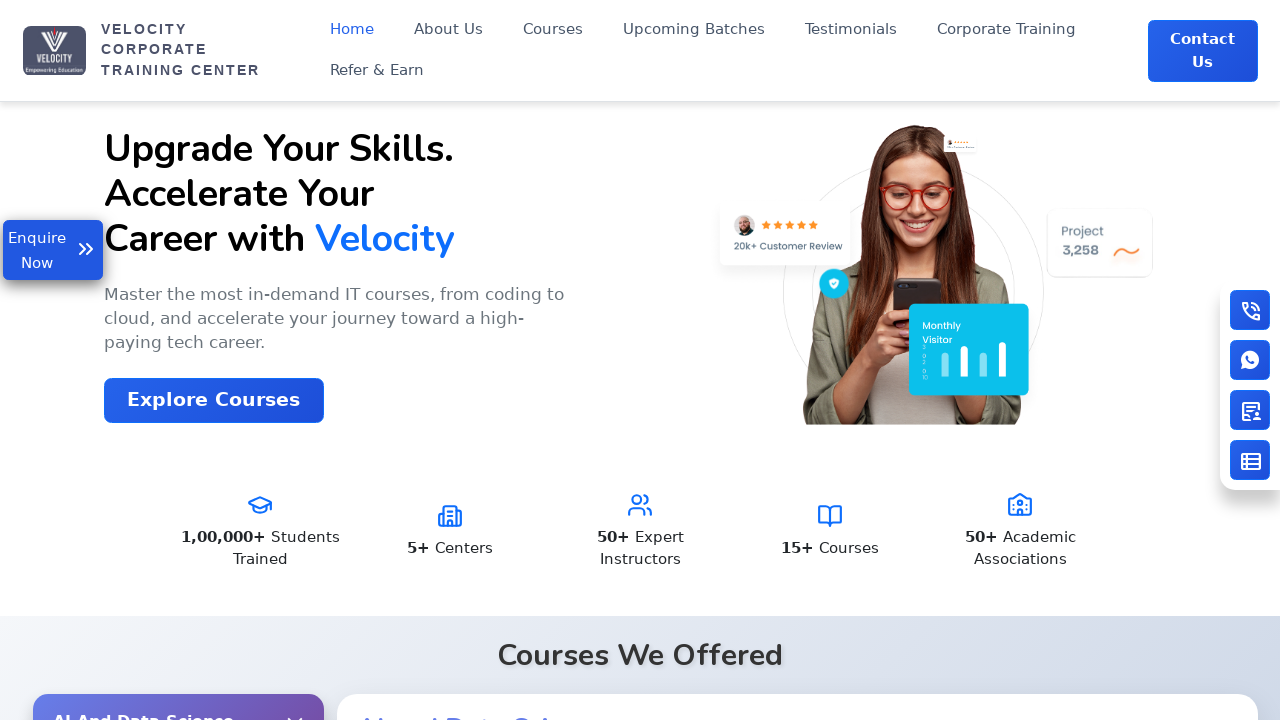

Waited for anchor tags to load on the page
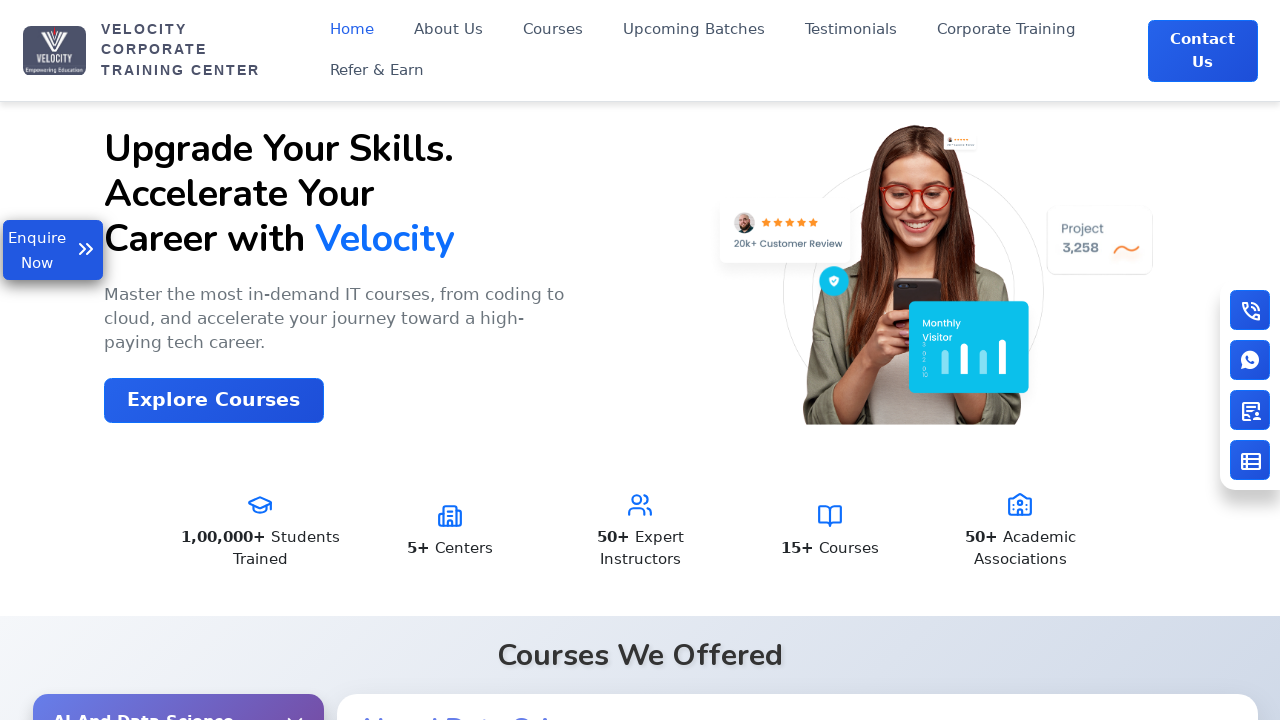

Located all anchor tags on the page
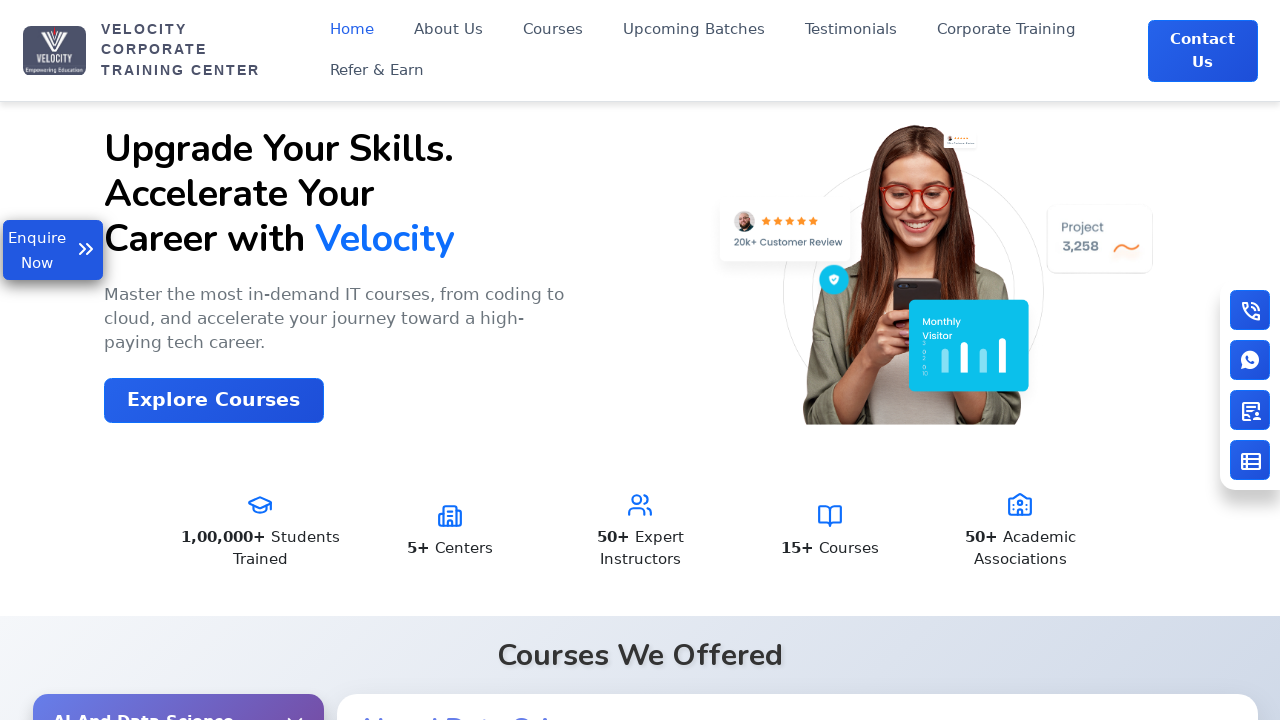

Verified that 68 links are present on the page
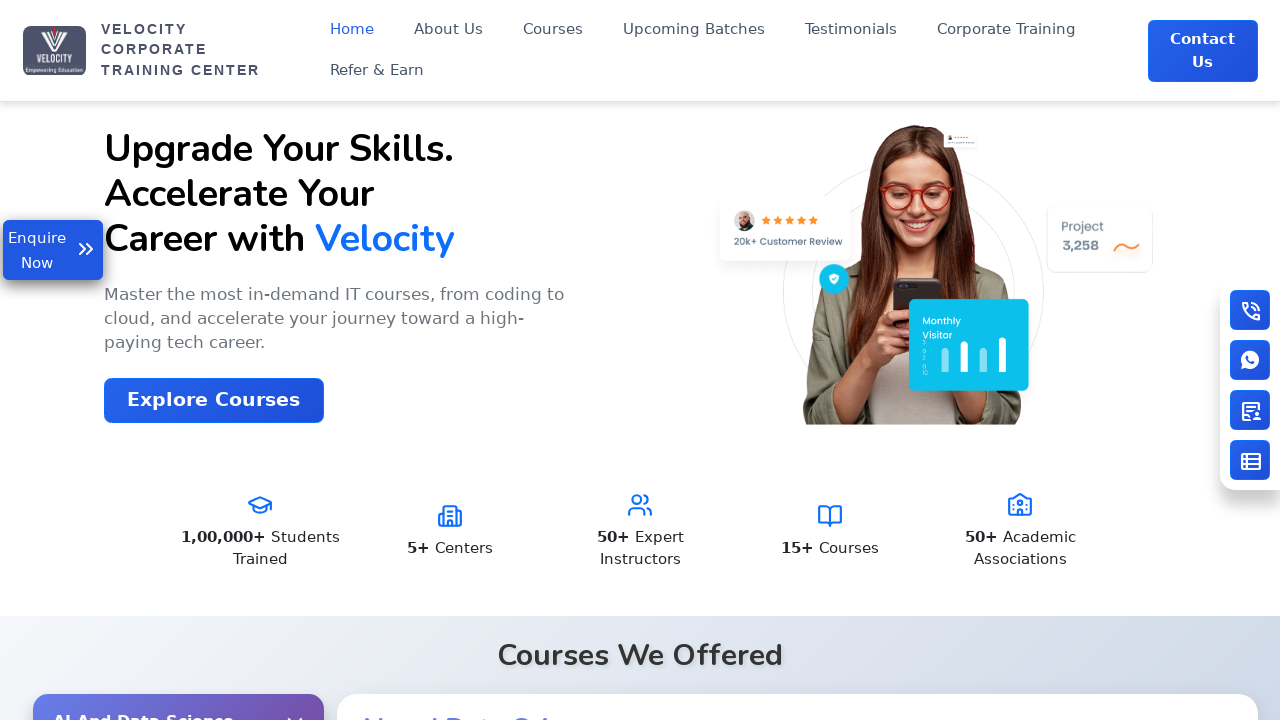

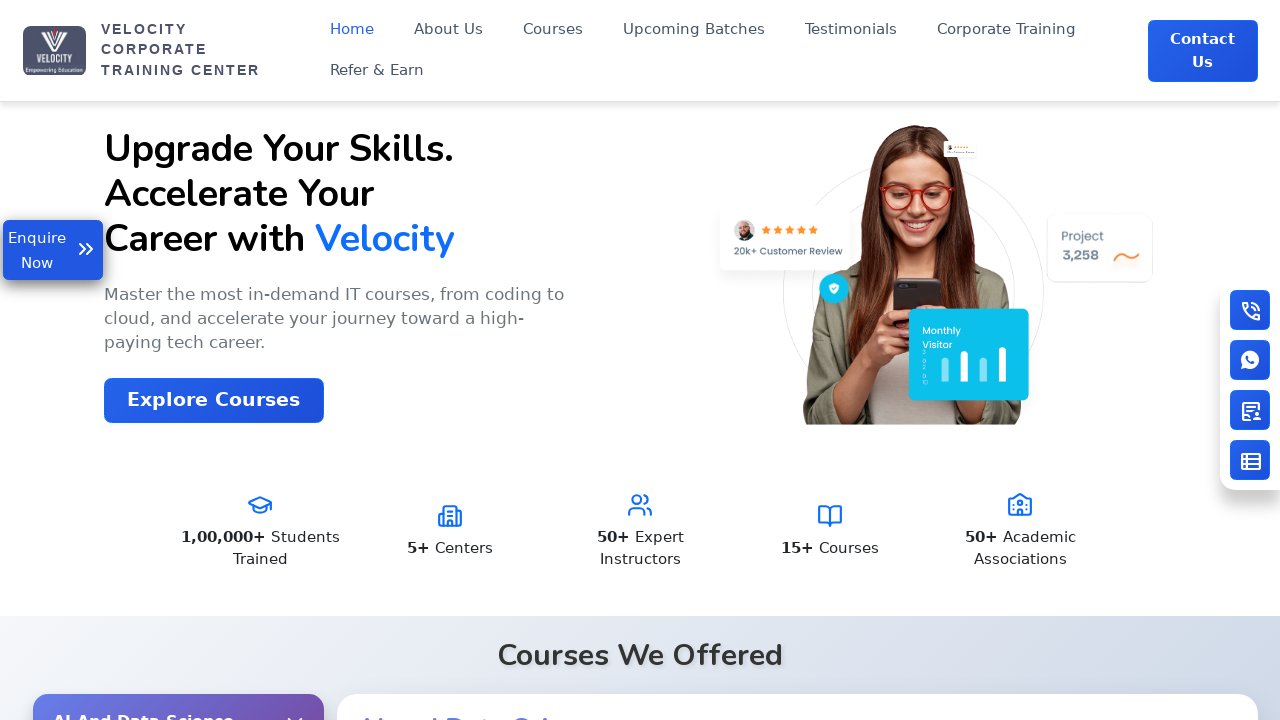